Navigates to Hacker News, waits for posts to load, and clicks through to the next page using the "More" link to verify pagination works.

Starting URL: https://news.ycombinator.com/

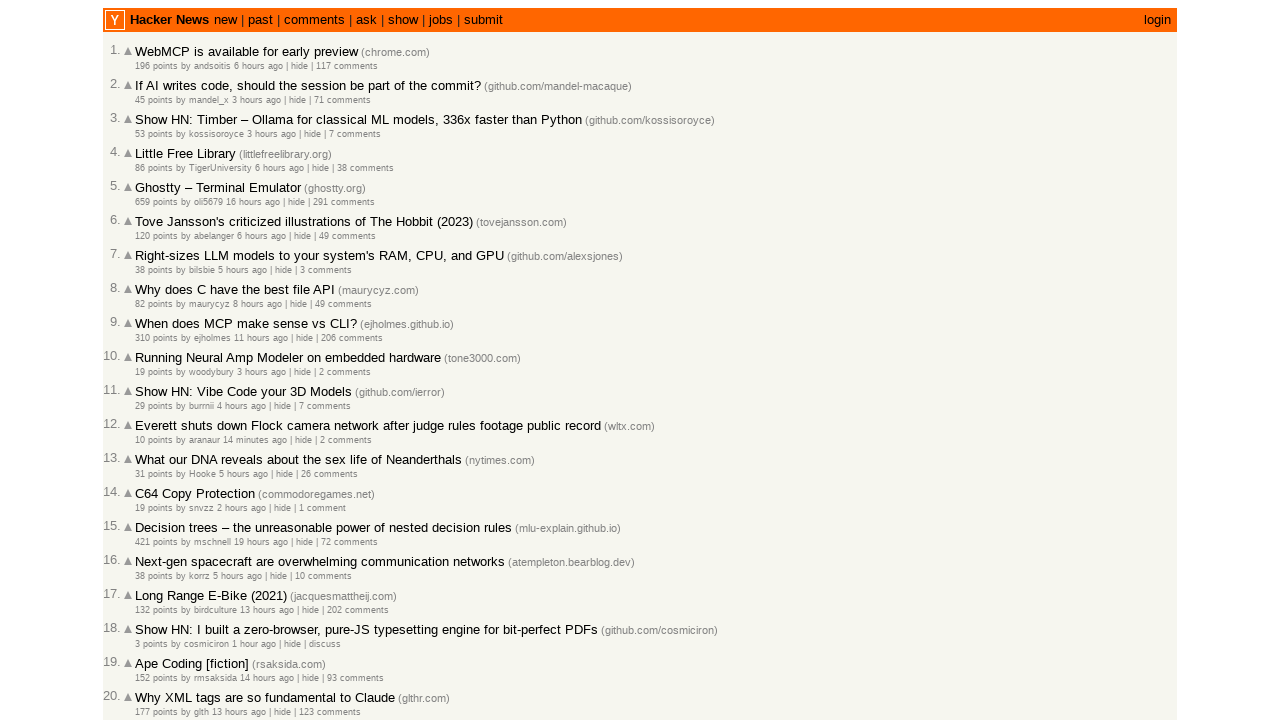

Waited for post elements to load on Hacker News
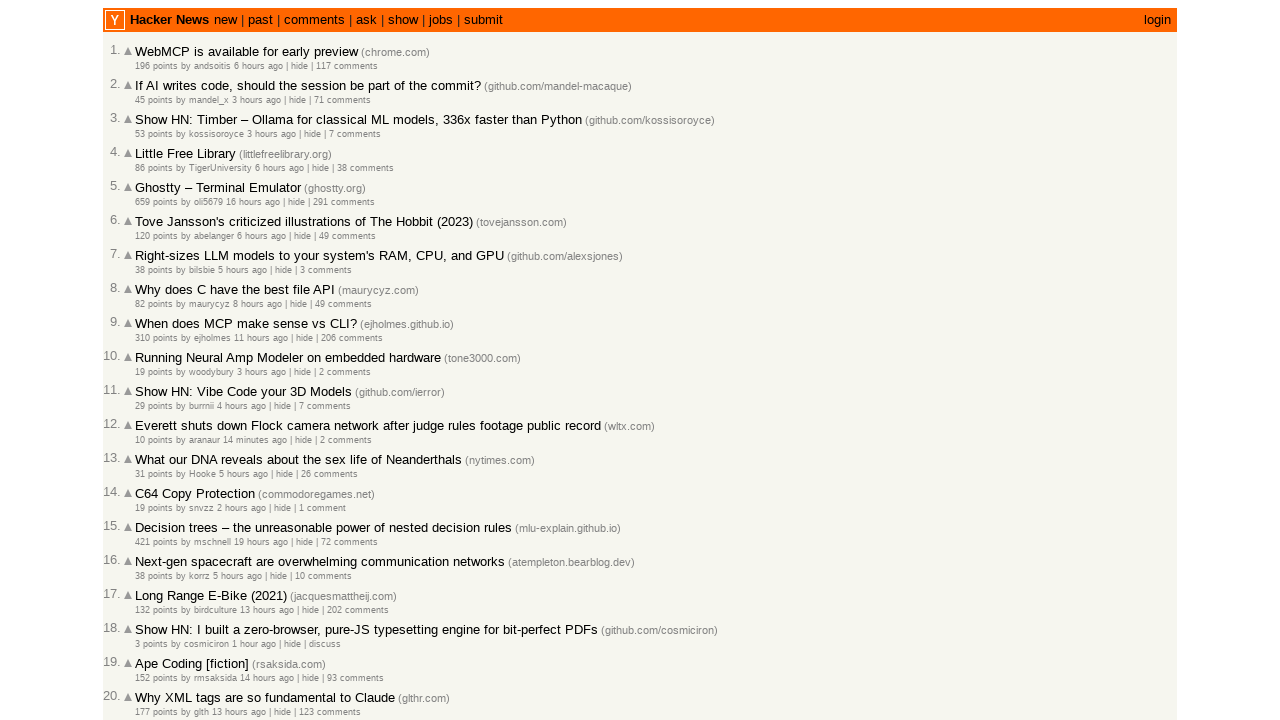

Verified post title links are present
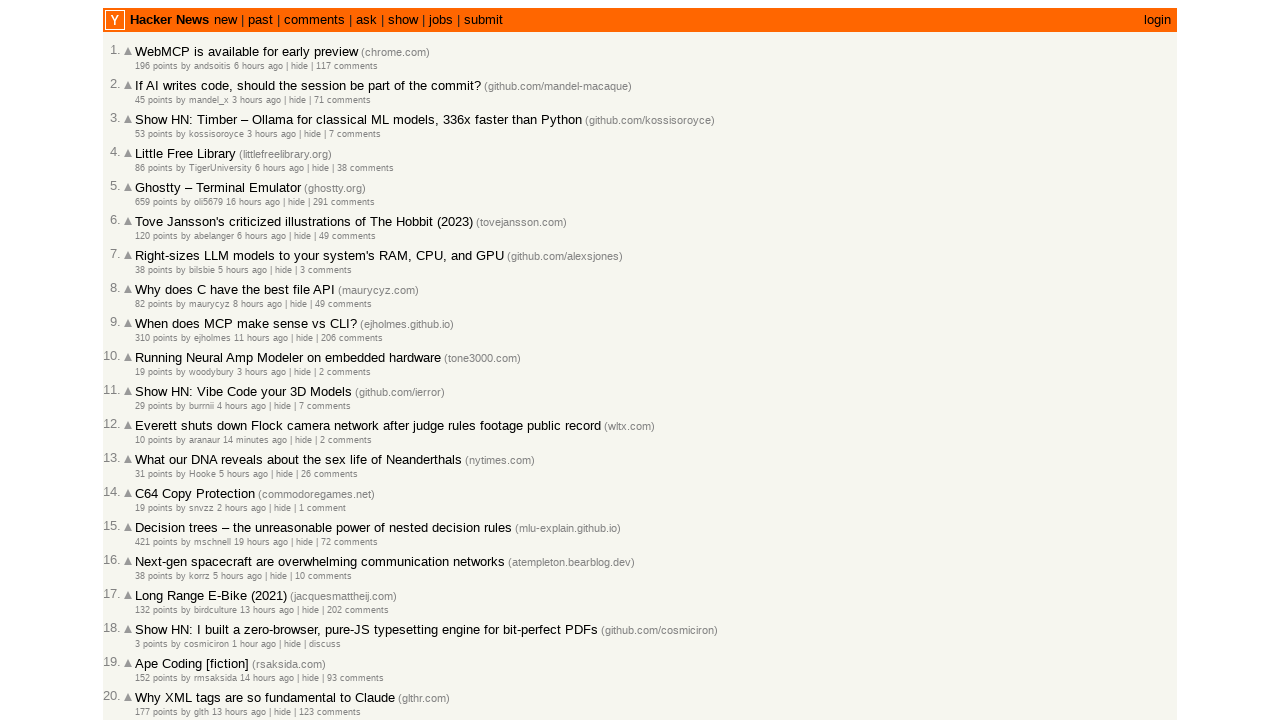

Clicked 'More' link to navigate to next page at (149, 616) on .morelink
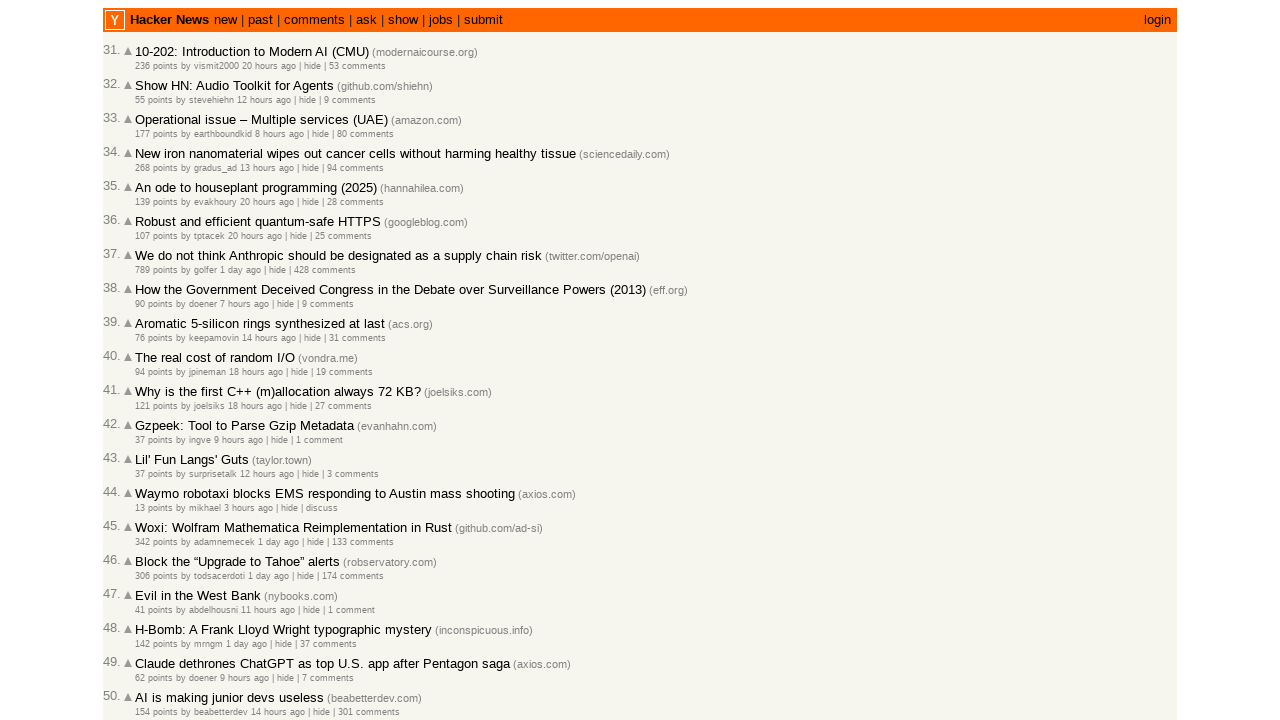

Waited for next page posts to load
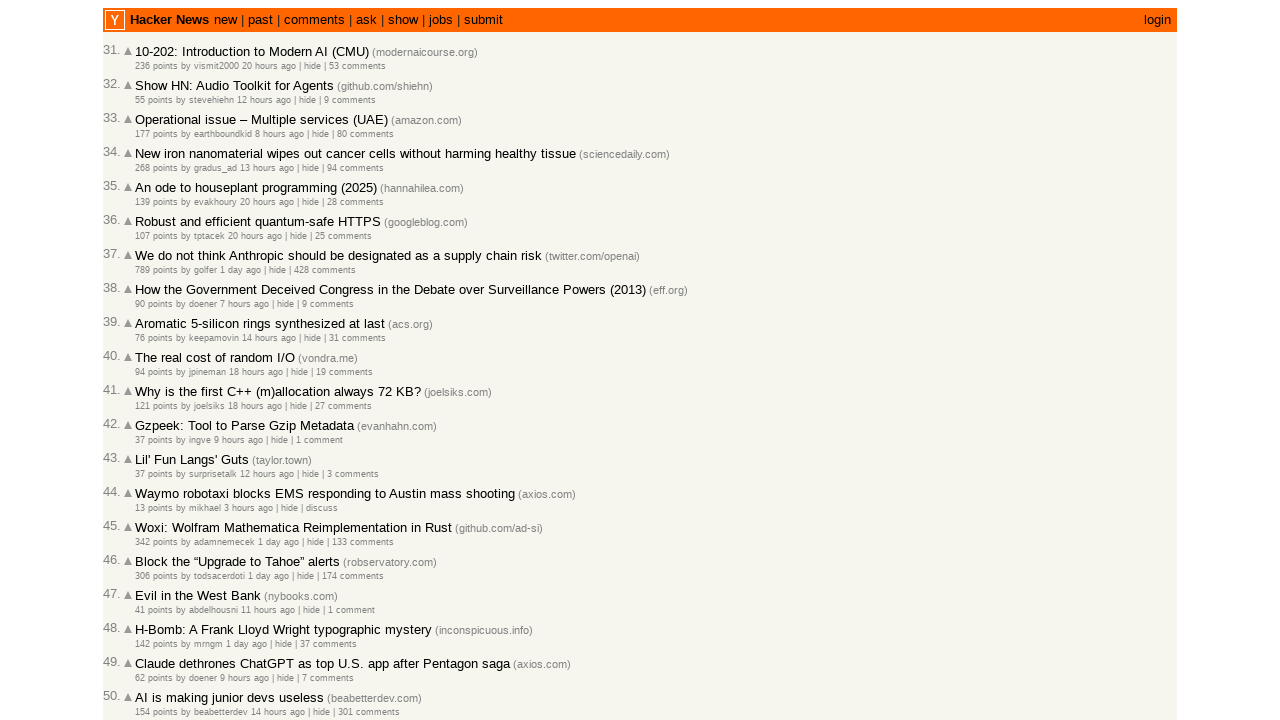

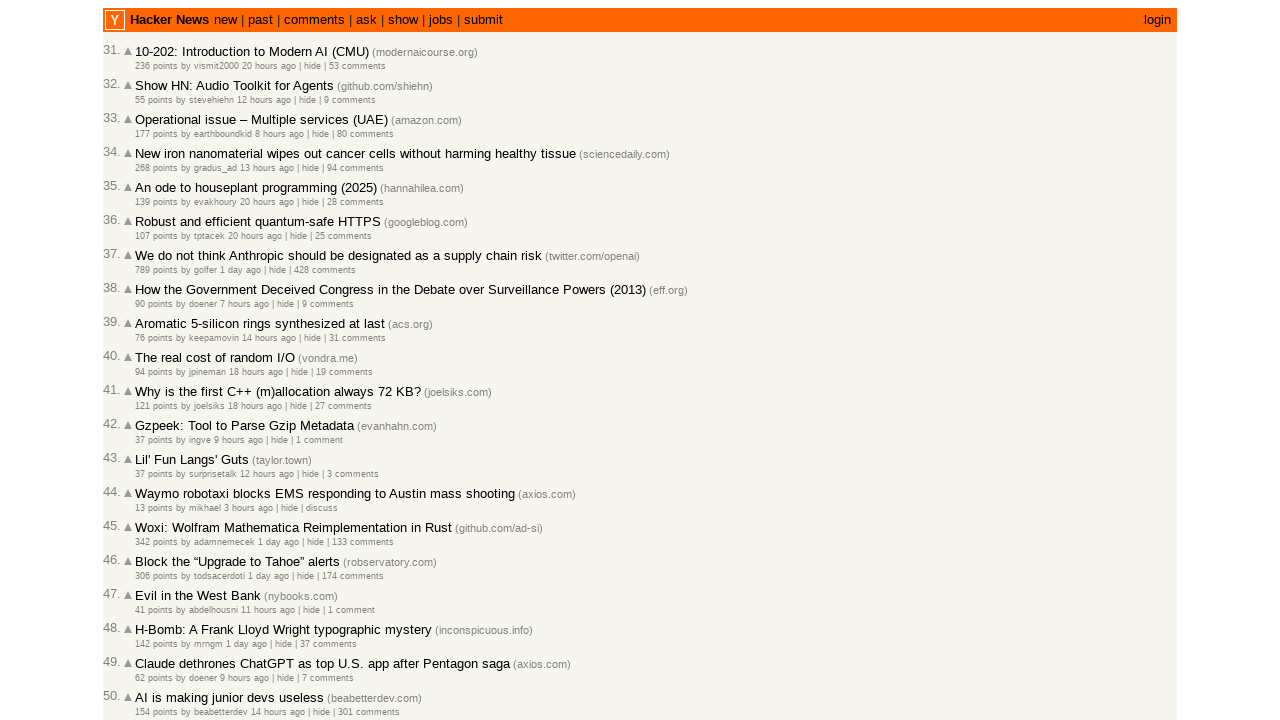